Tests checkbox functionality by checking the first checkbox and unchecking the second checkbox on the-internet herokuapp test page

Starting URL: https://the-internet.herokuapp.com/checkboxes

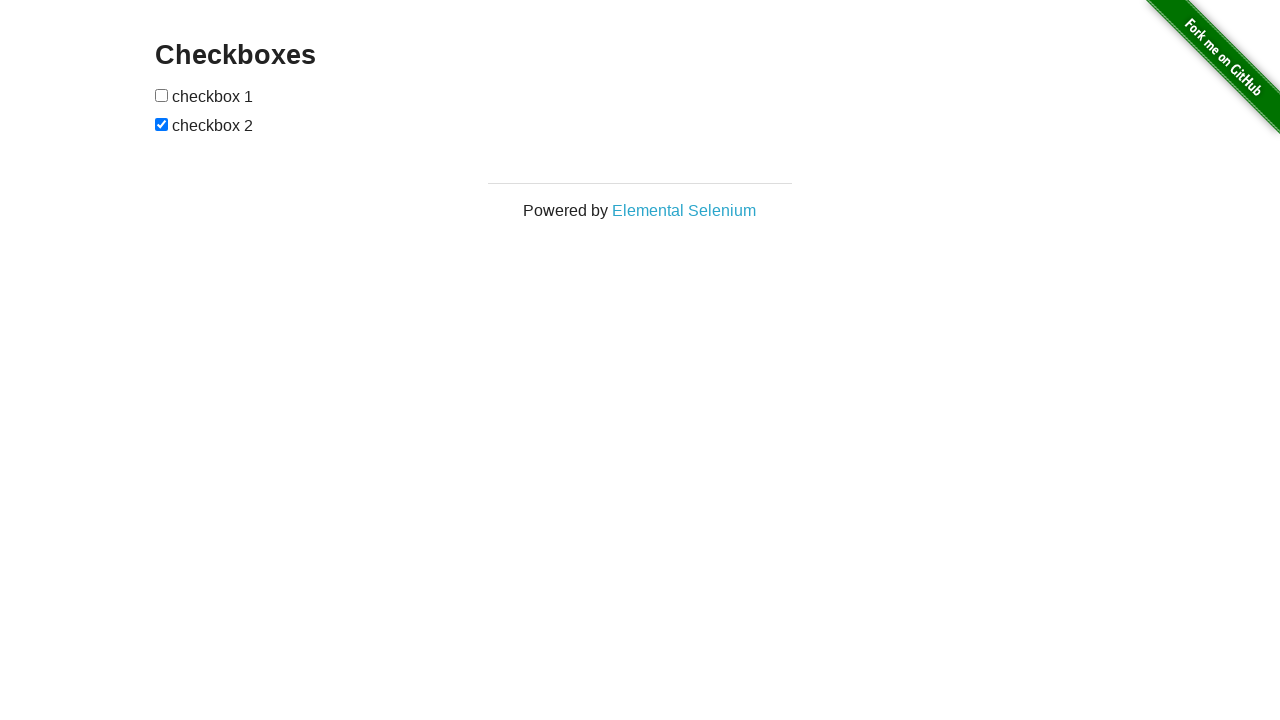

Navigated to the-internet herokuapp checkboxes test page
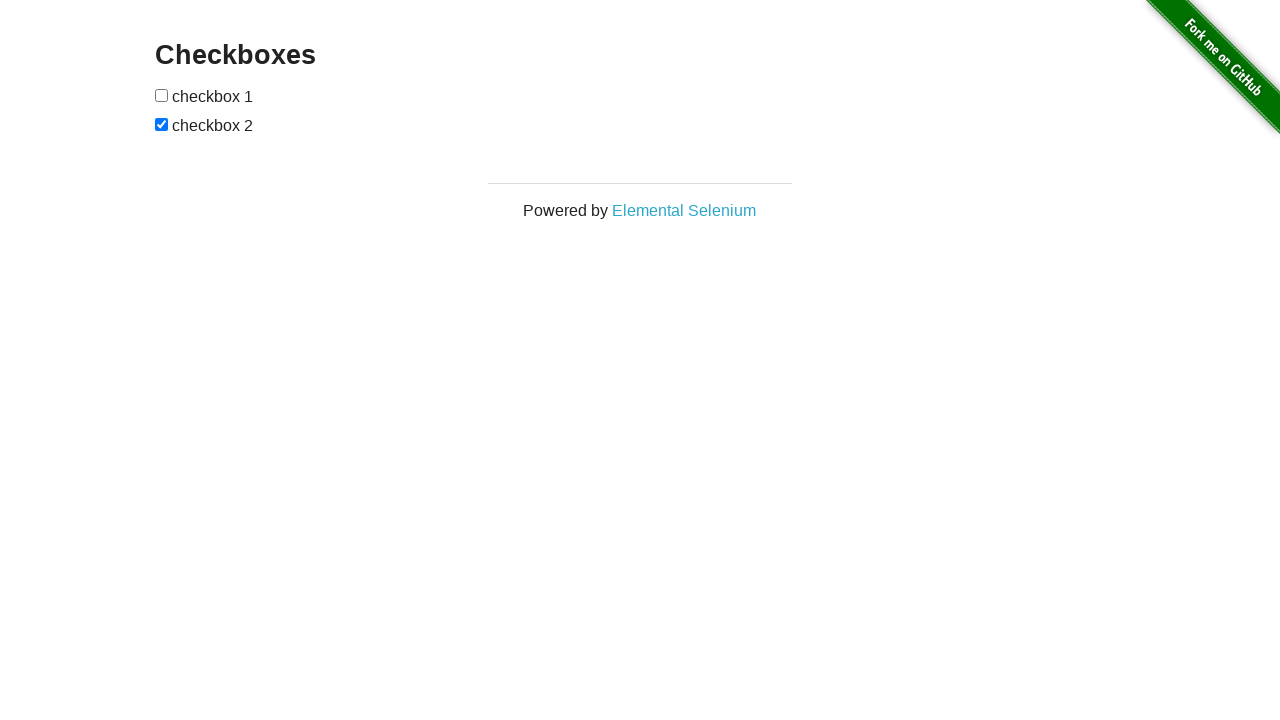

Located the first checkbox element
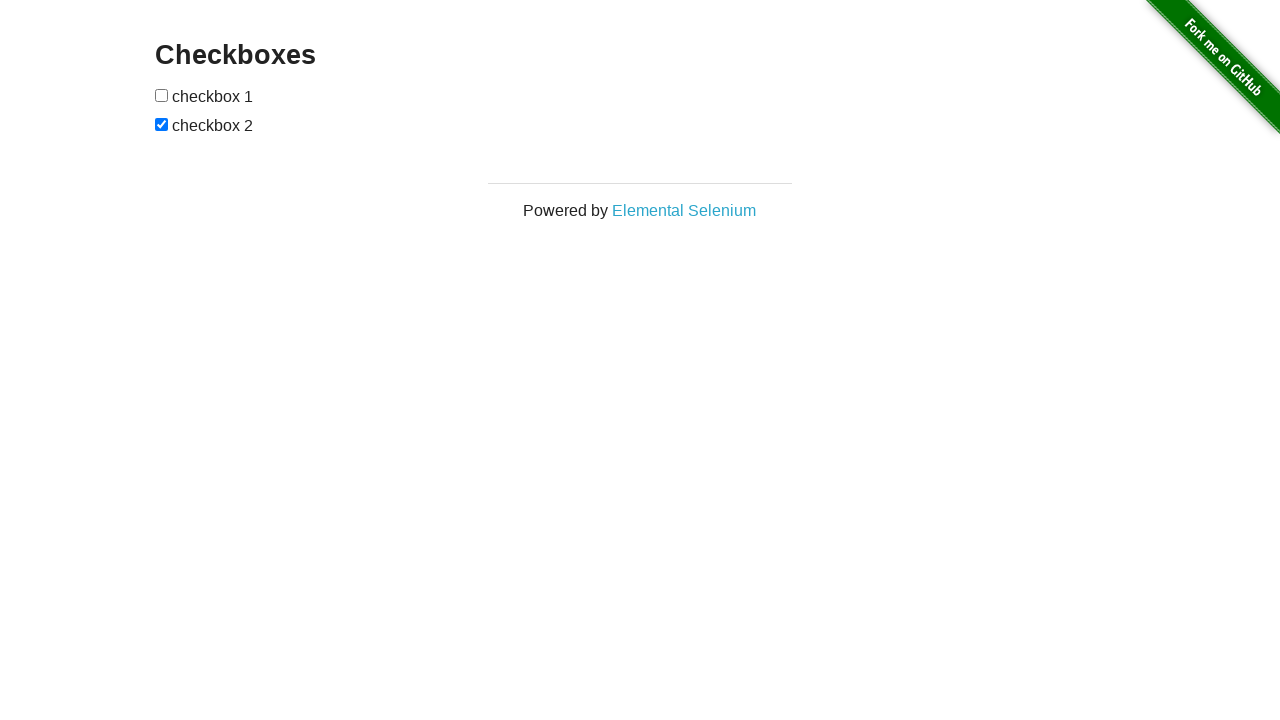

Verified first checkbox is not checked
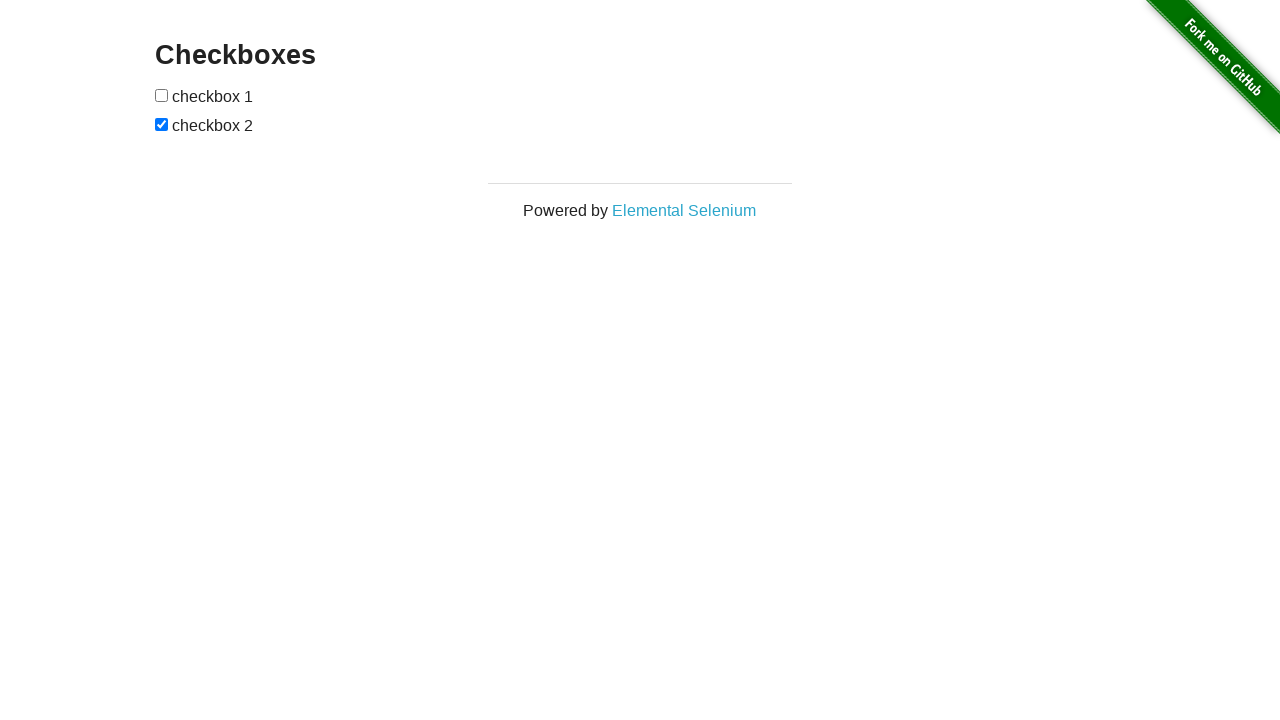

Checked the first checkbox at (162, 95) on xpath=//form[@id='checkboxes']/input[1]
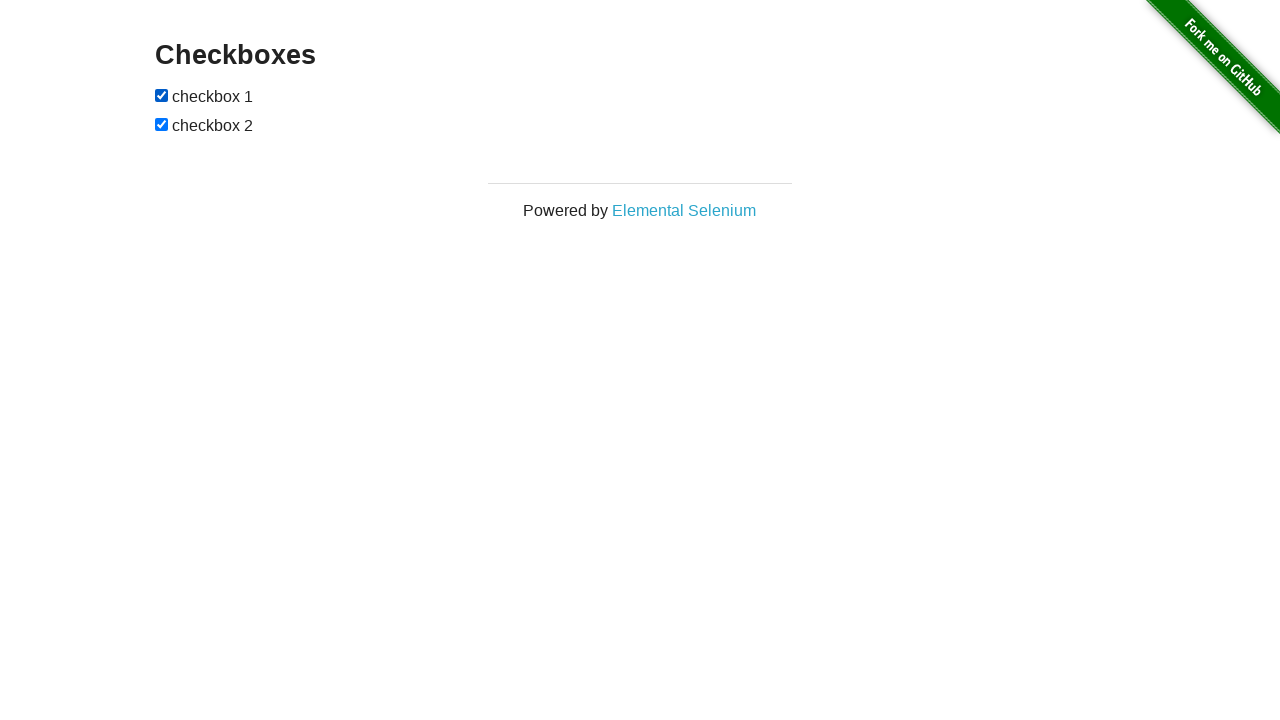

Located the second checkbox element
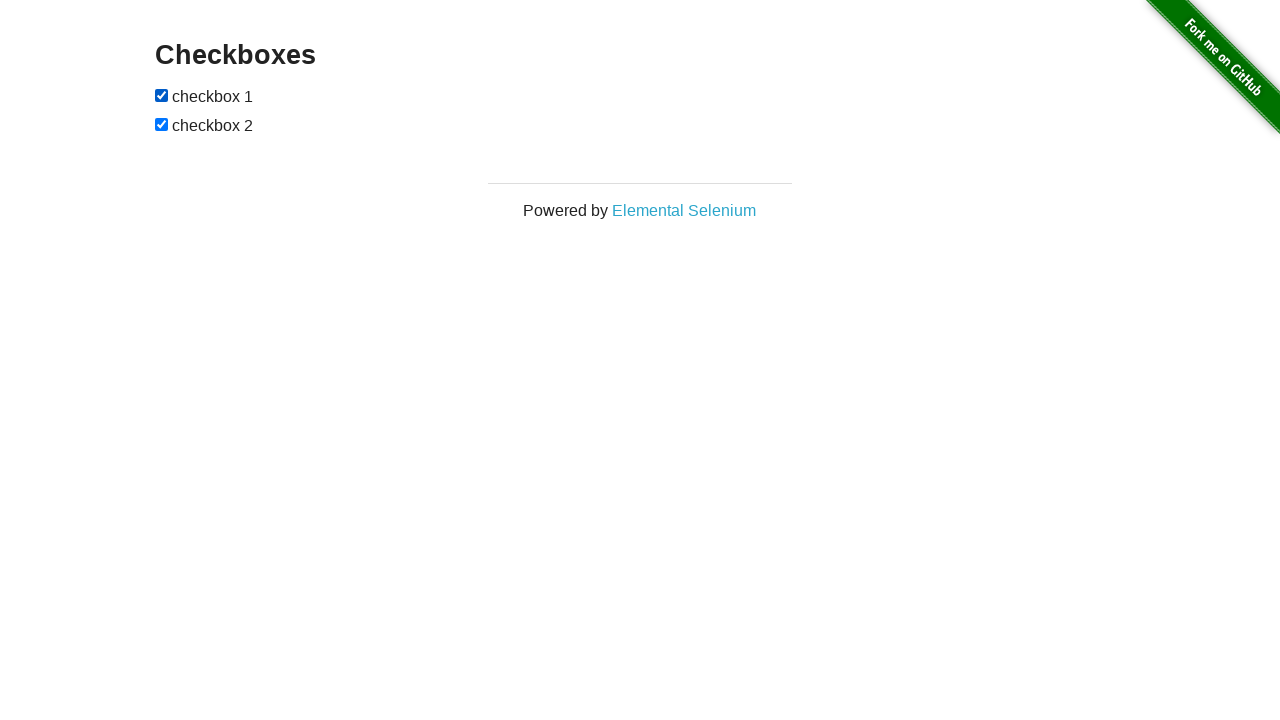

Verified second checkbox is checked
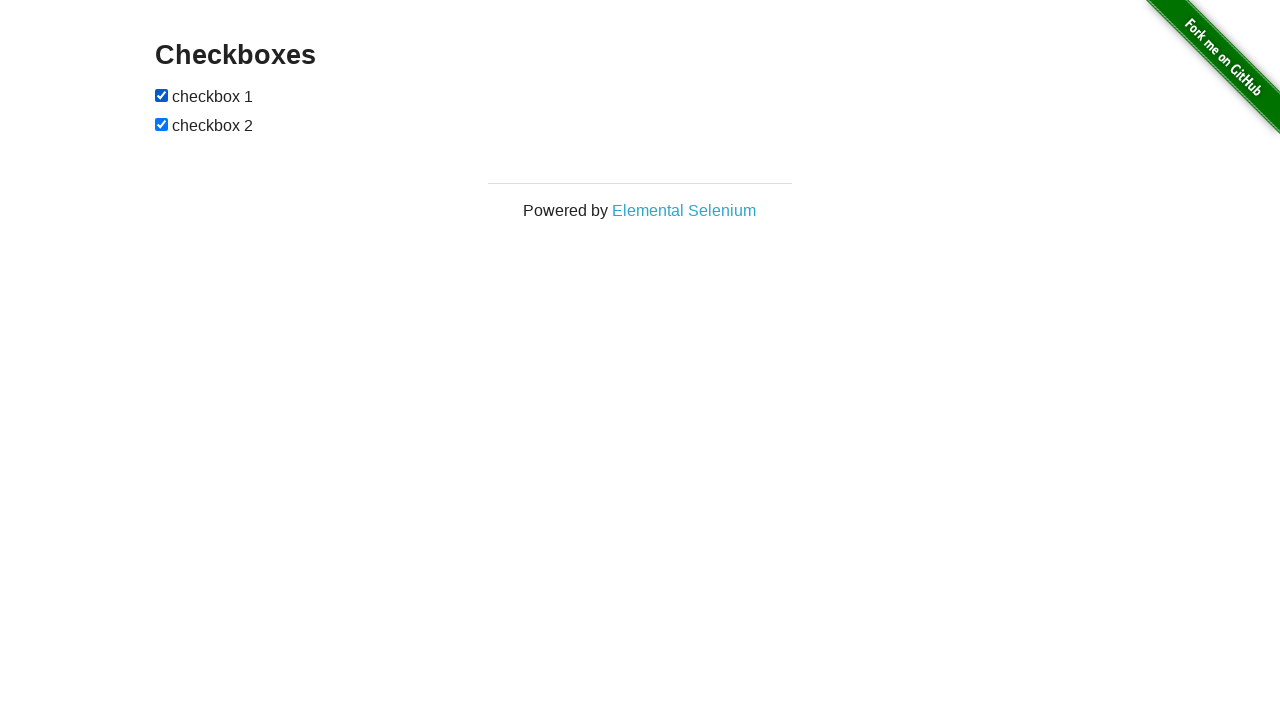

Unchecked the second checkbox at (162, 124) on xpath=//form[@id='checkboxes']/input[2]
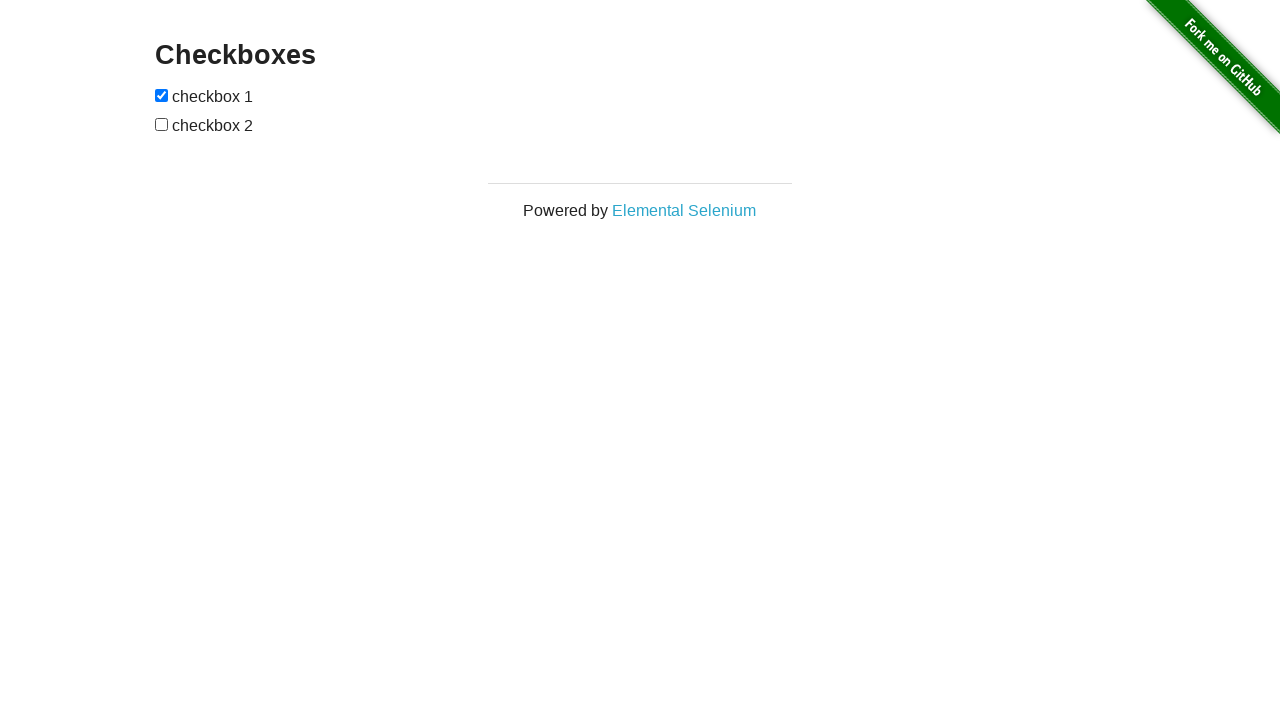

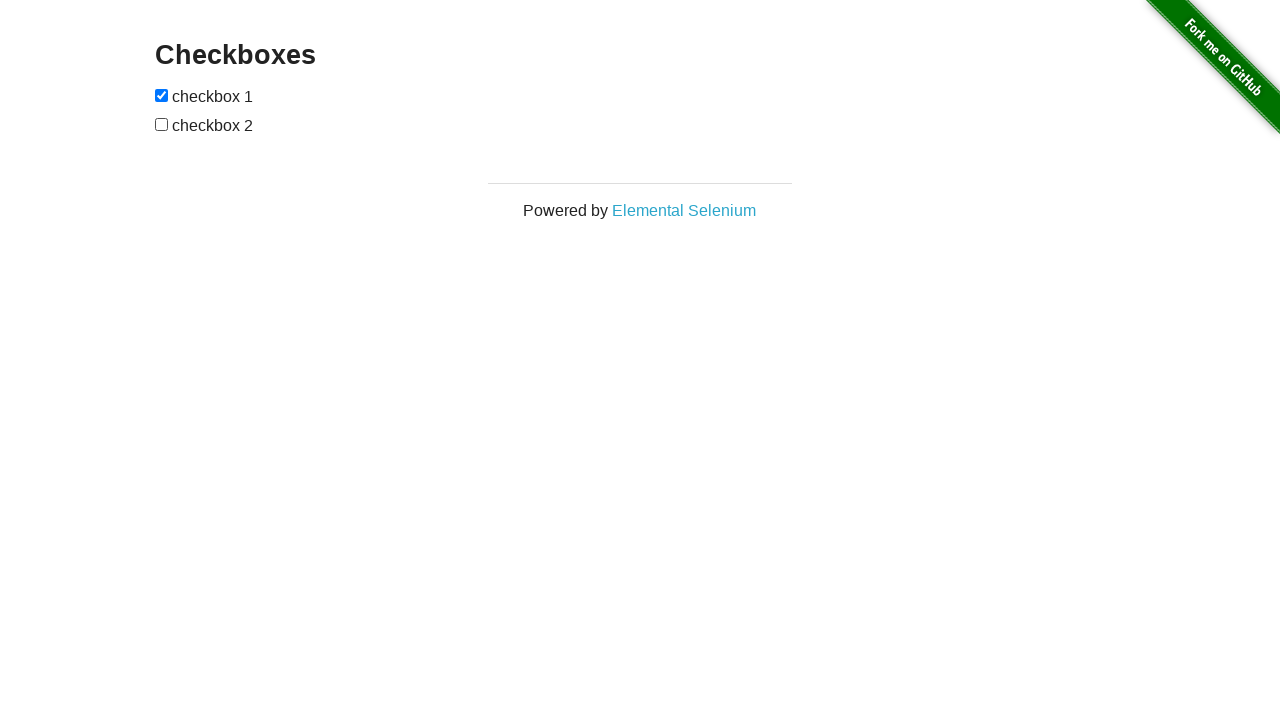